Navigates to a login page and retrieves the CSS color property of the Login button to verify its styling

Starting URL: https://opensource-demo.orangehrmlive.com/web/index.php/auth/login

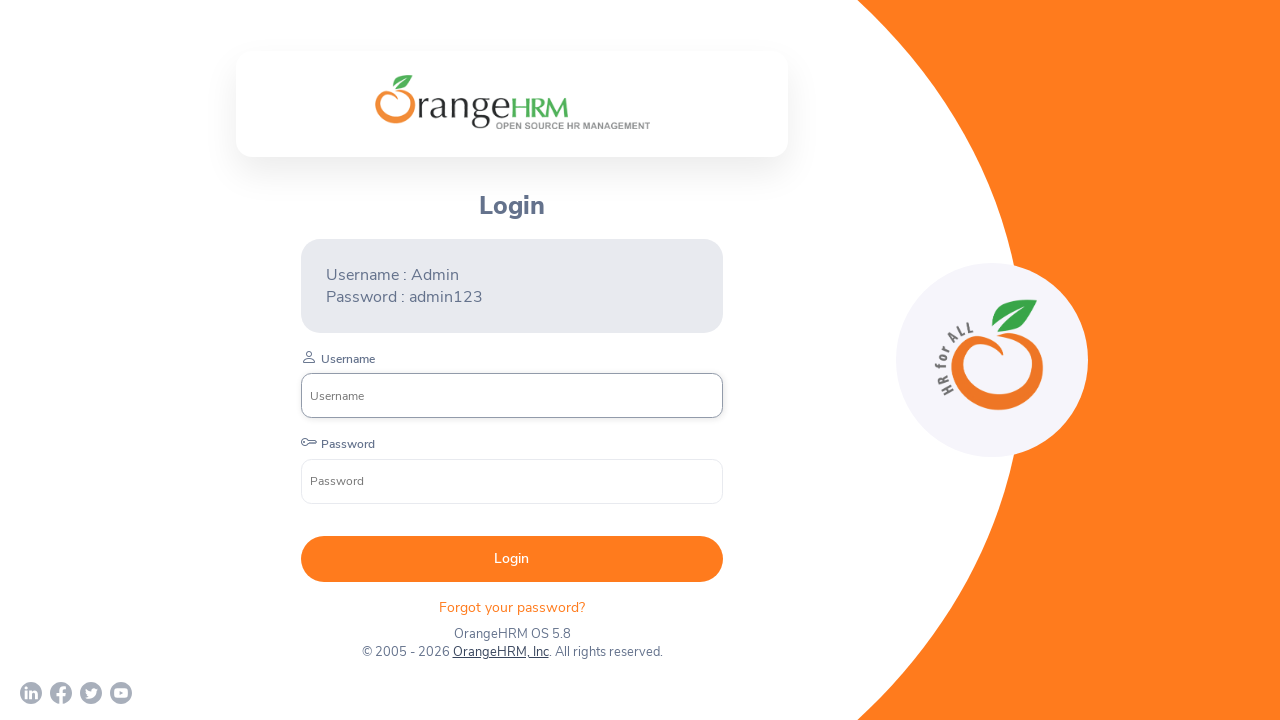

Waited for Login button to be visible
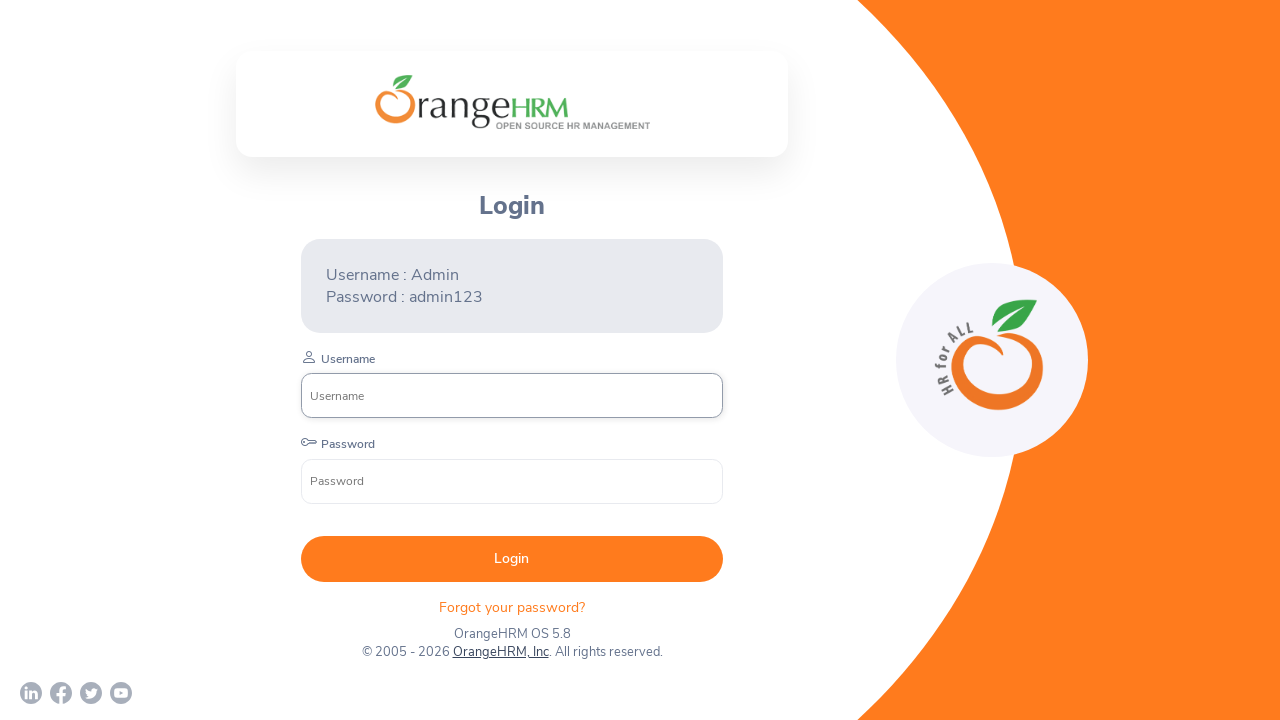

Located the Login button element
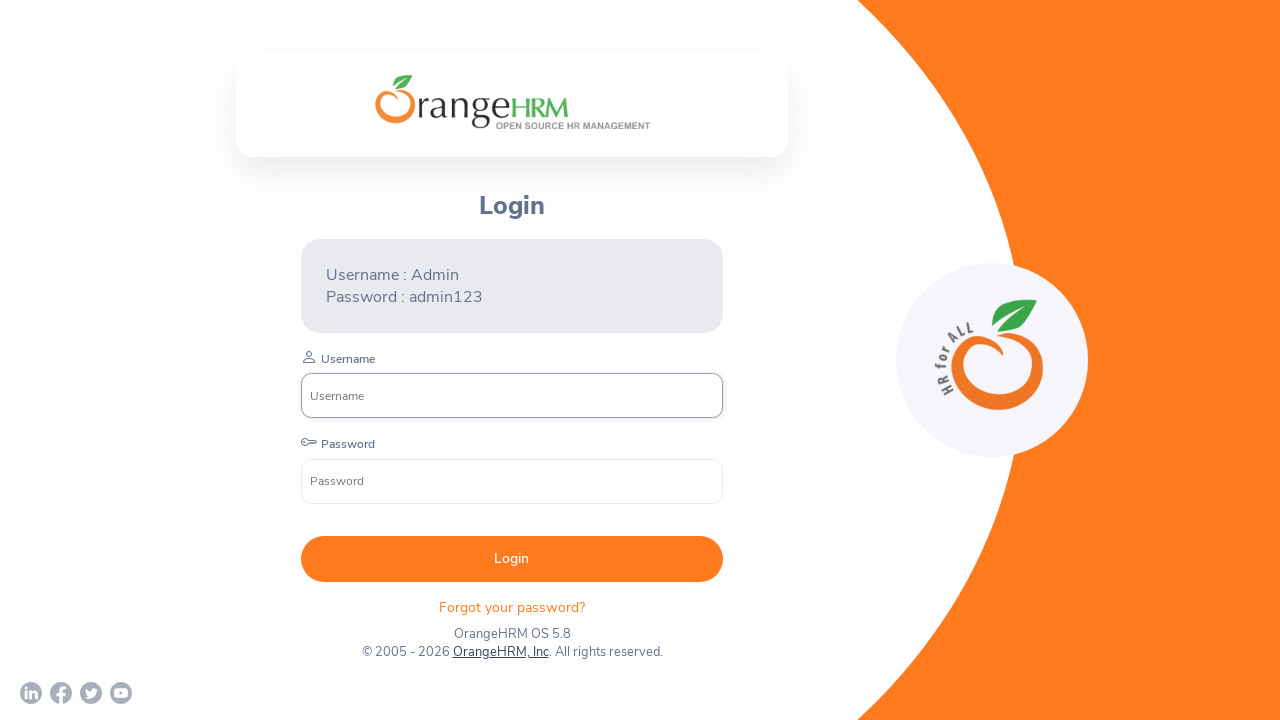

Retrieved CSS color property of Login button: rgb(255, 255, 255)
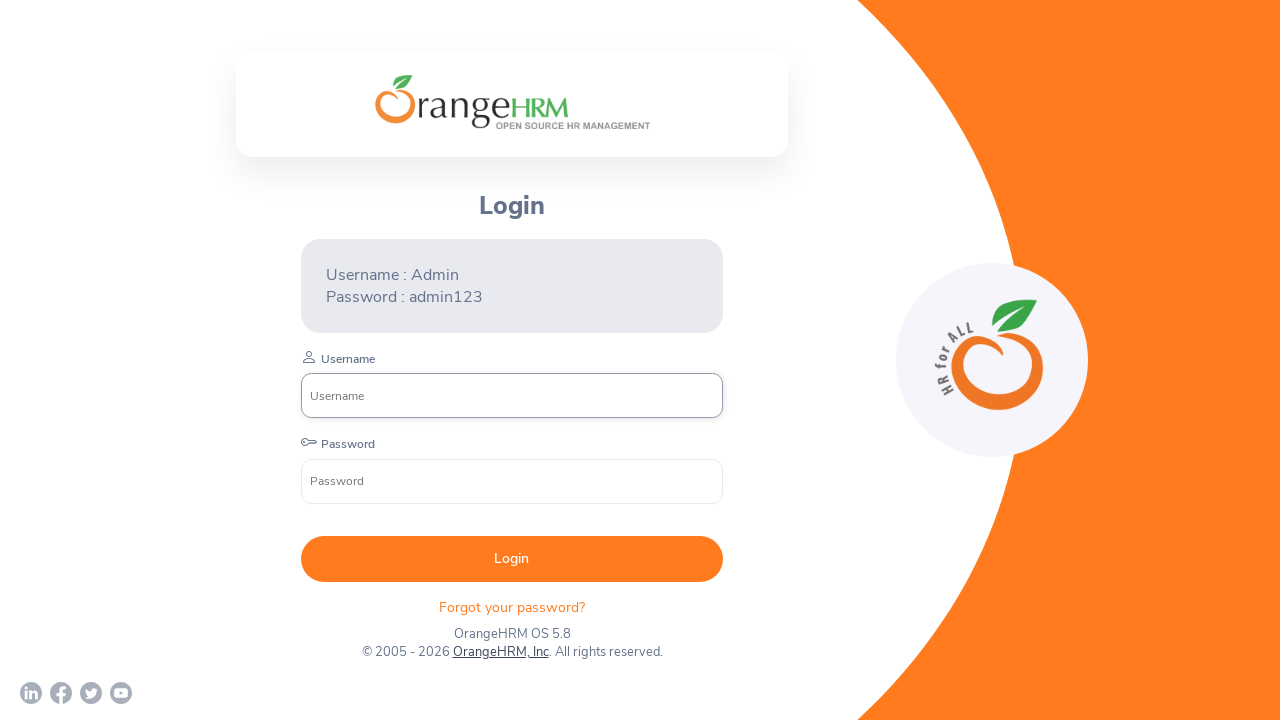

Printed CSS color property: rgb(255, 255, 255)
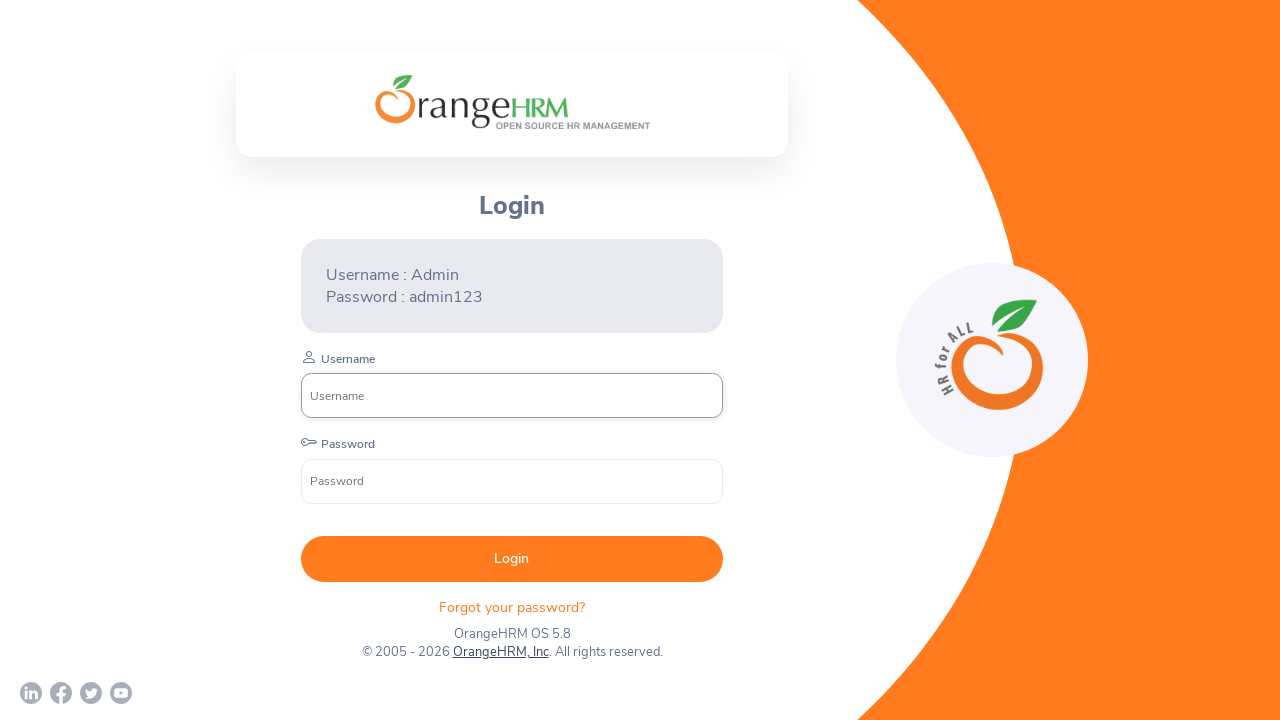

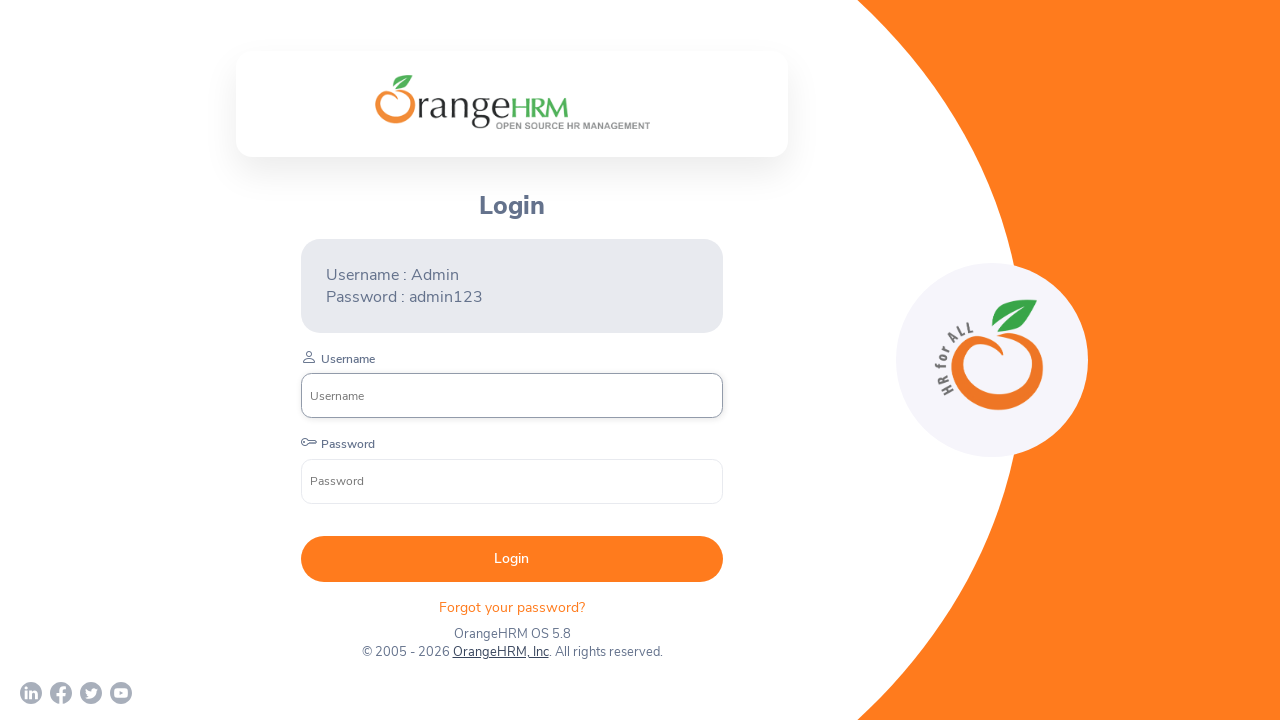